Tests date picker functionality by navigating through calendar controls to select a specific date (July 25, 2029) and verifying the selection

Starting URL: https://rahulshettyacademy.com/seleniumPractise/#/offers

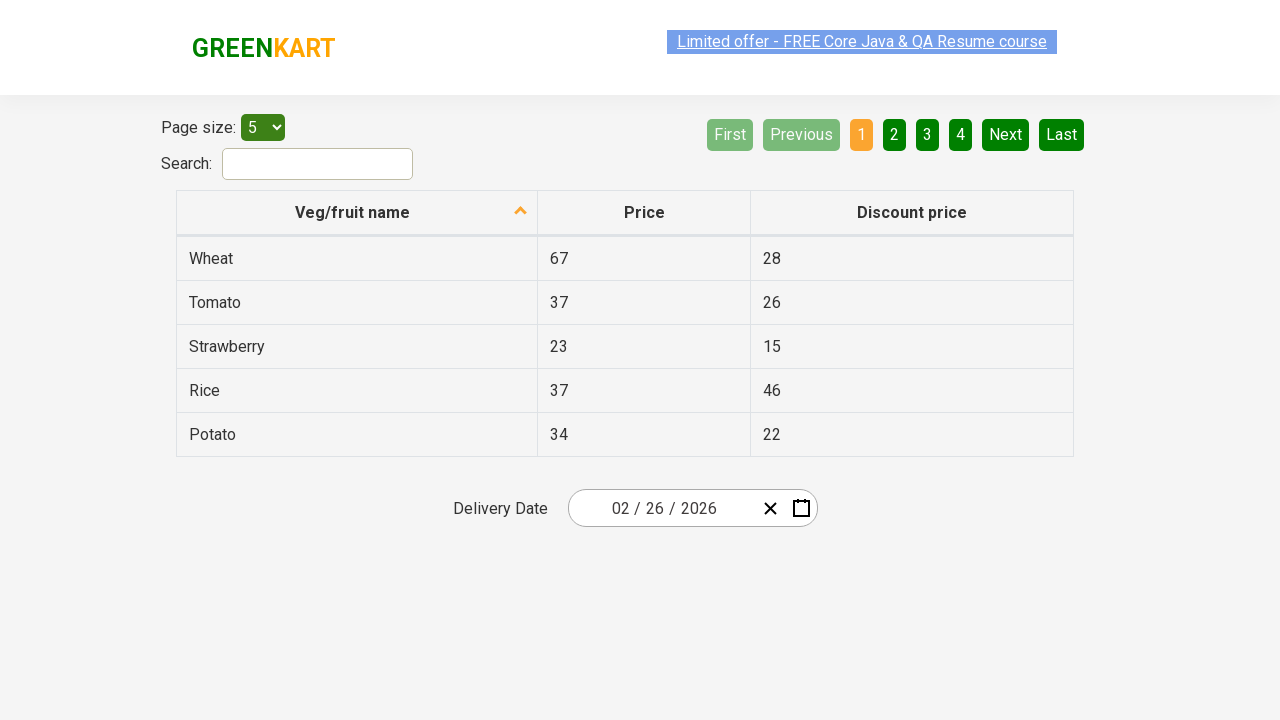

Clicked date picker input group to open calendar at (662, 508) on .react-date-picker__inputGroup
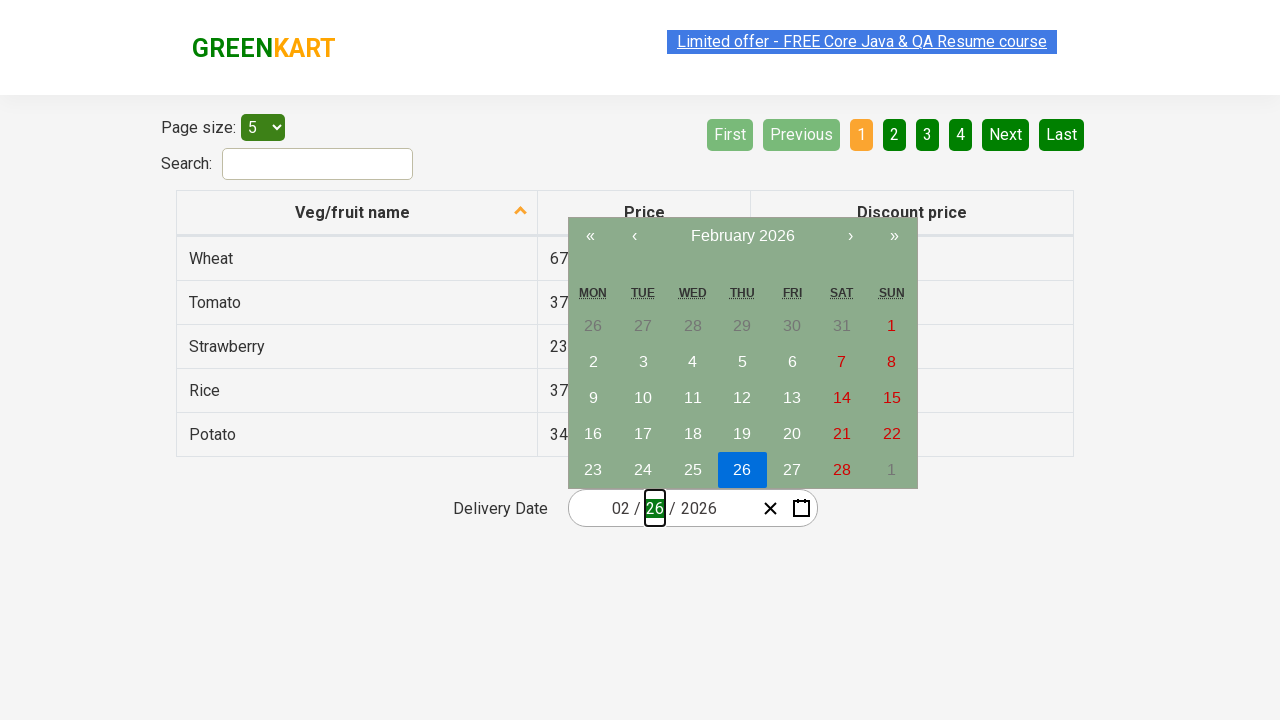

Clicked navigation label to navigate to year selection at (742, 236) on .react-calendar__navigation__label
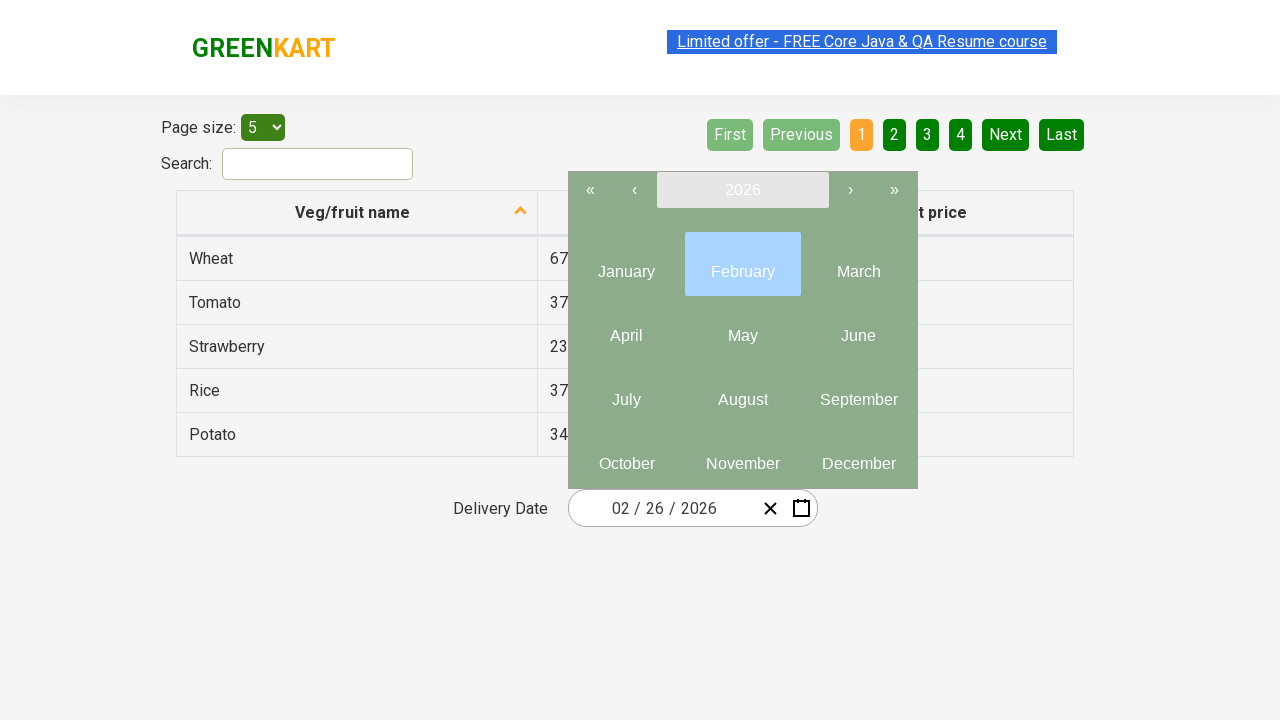

Clicked navigation label again to navigate to decade selection at (742, 190) on .react-calendar__navigation__label
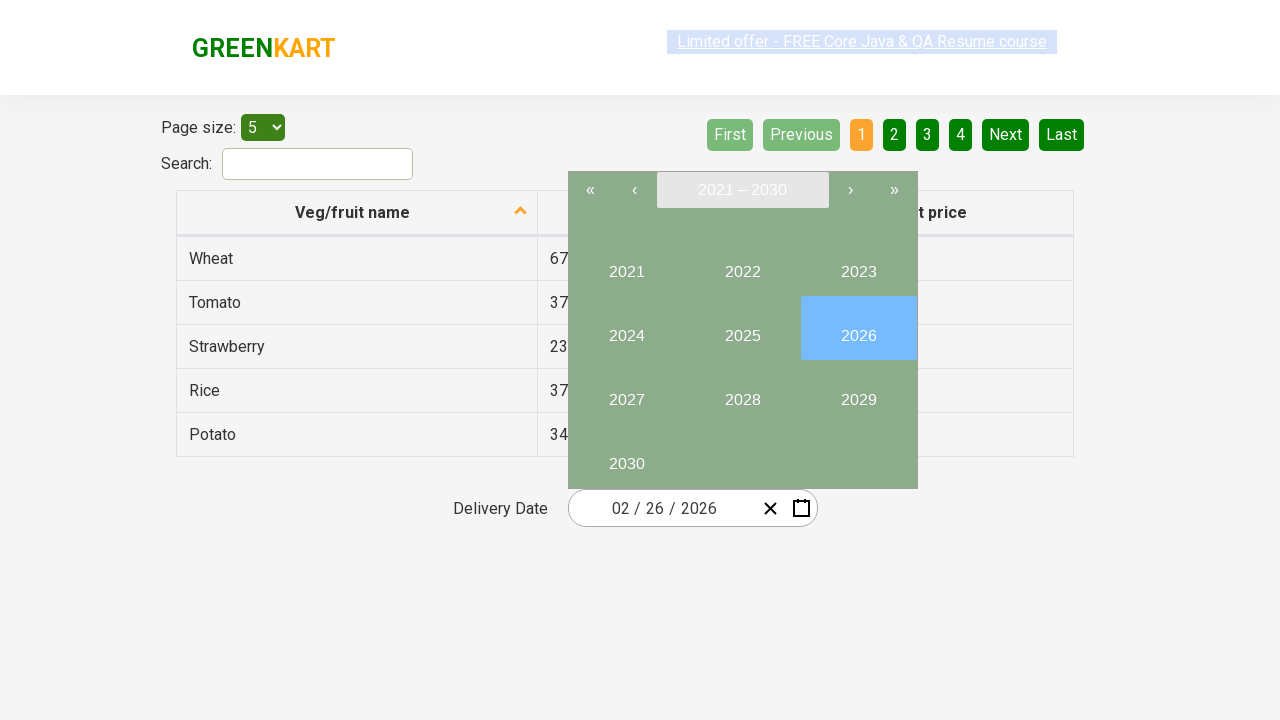

Selected year 2029 from decade view at (858, 392) on internal:text="2029"i
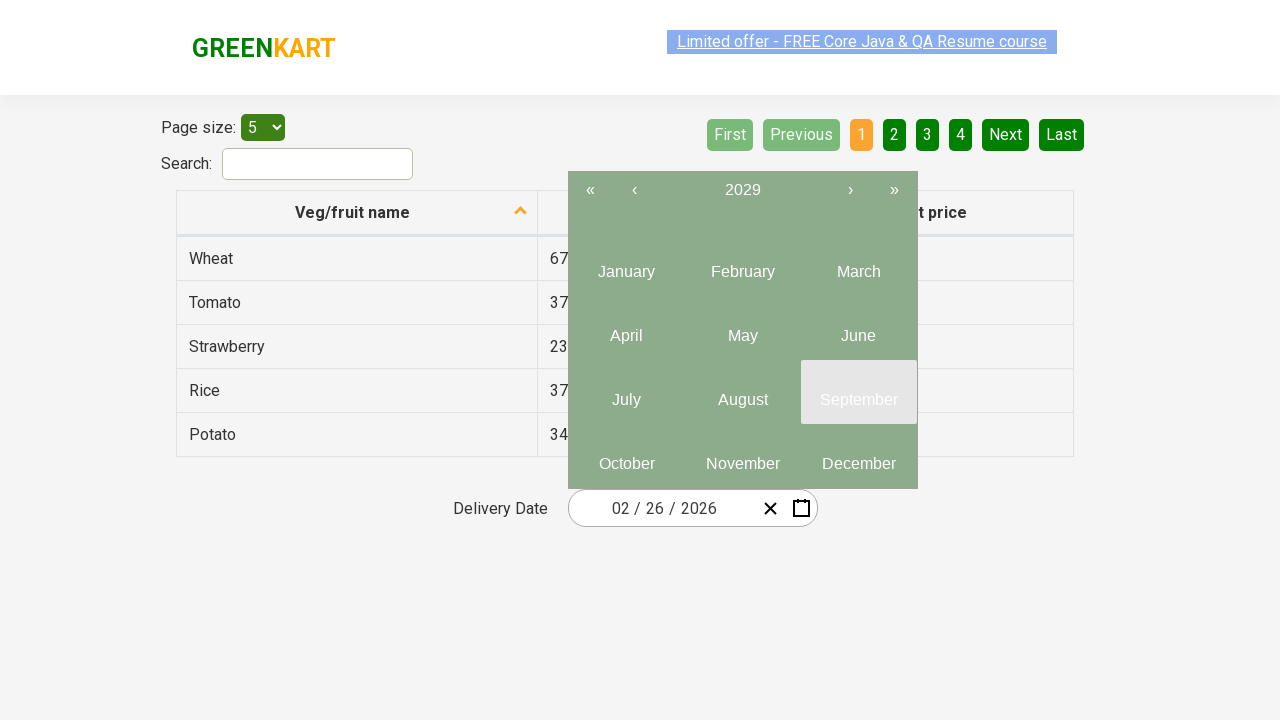

Selected July (7th month) from year view at (626, 392) on .react-calendar__year-view__months__month >> nth=6
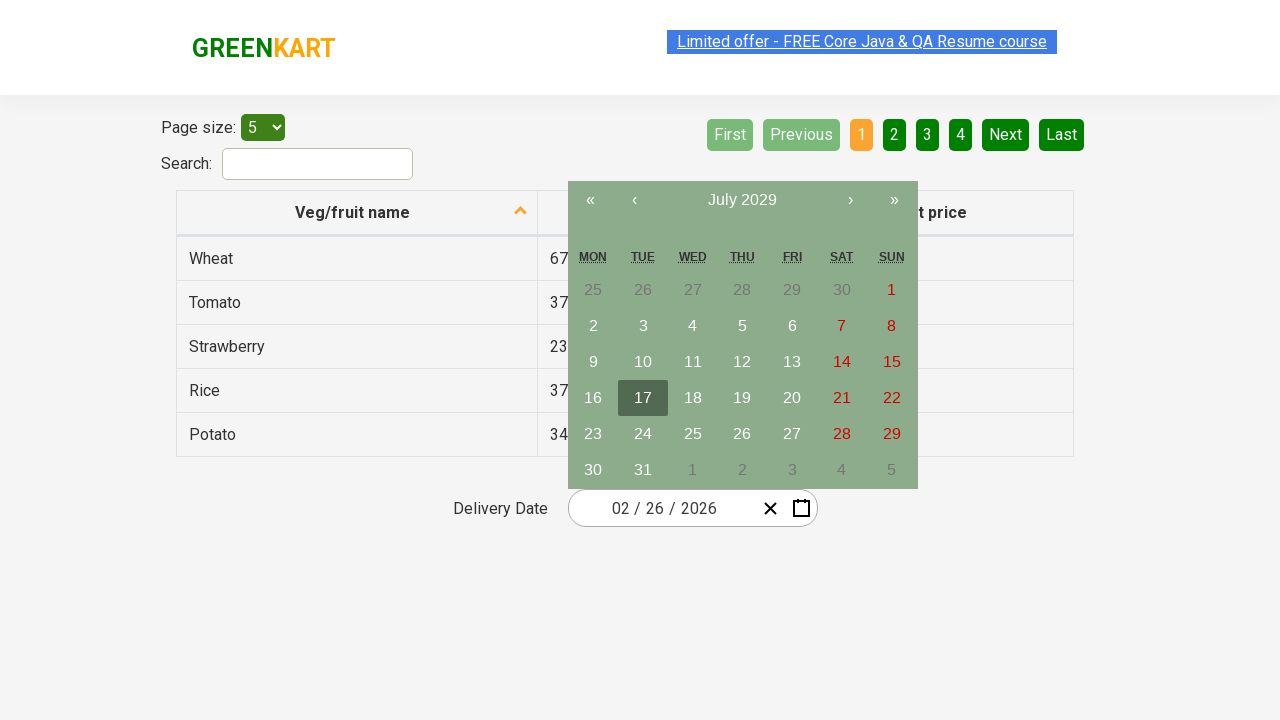

Selected July 25, 2029 from calendar at (693, 434) on .react-calendar__month-view__days abbr[aria-label*='25'] >> nth=1
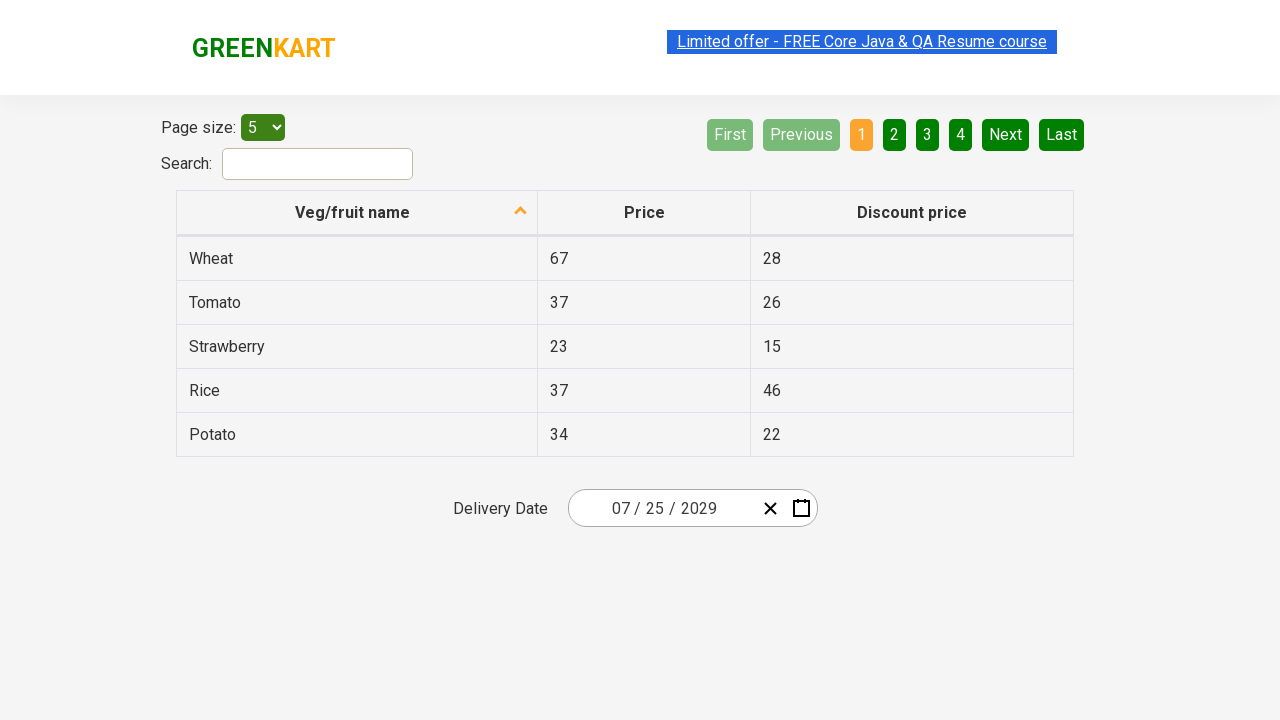

Retrieved selected date value: 2029-07-25
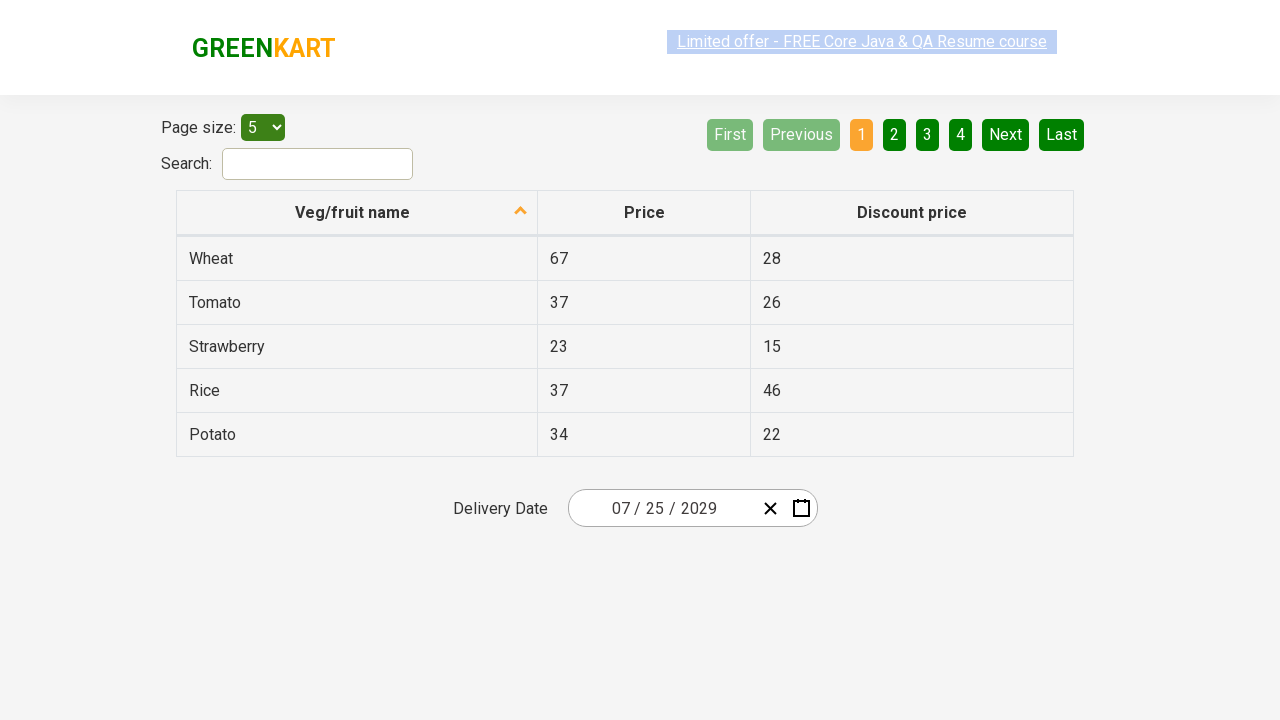

Verified day is '25'
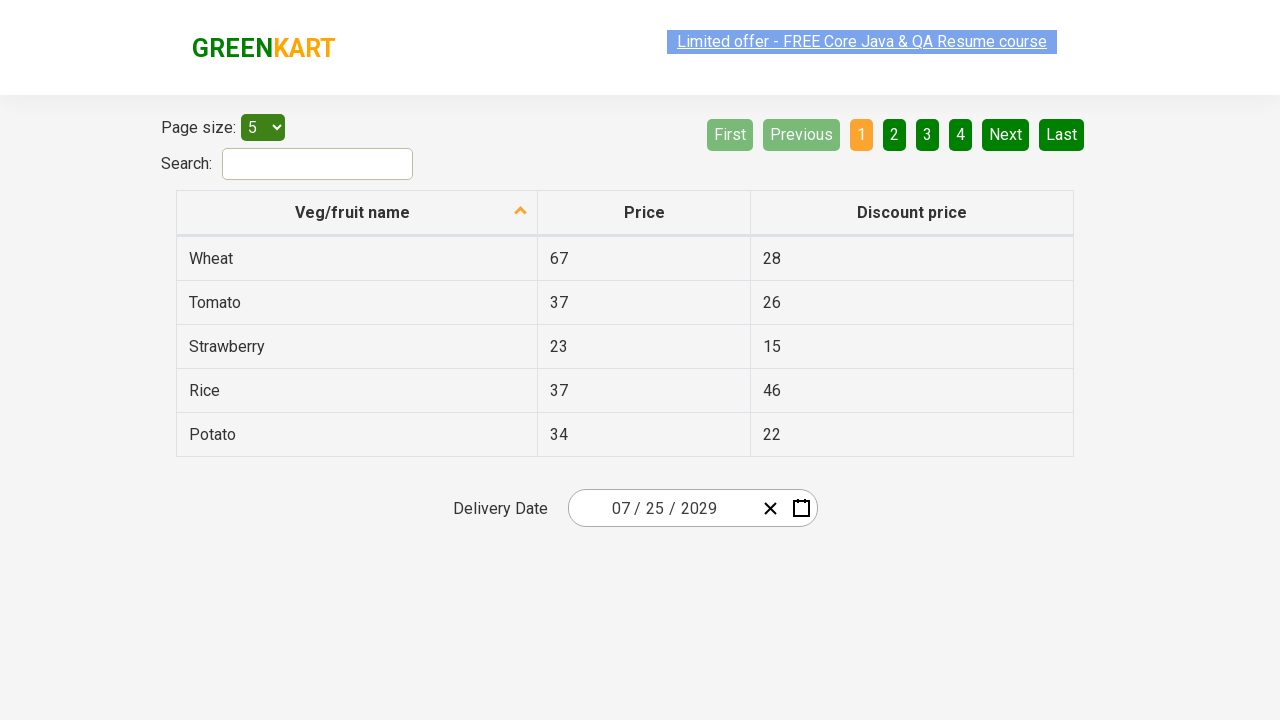

Verified month is '07'
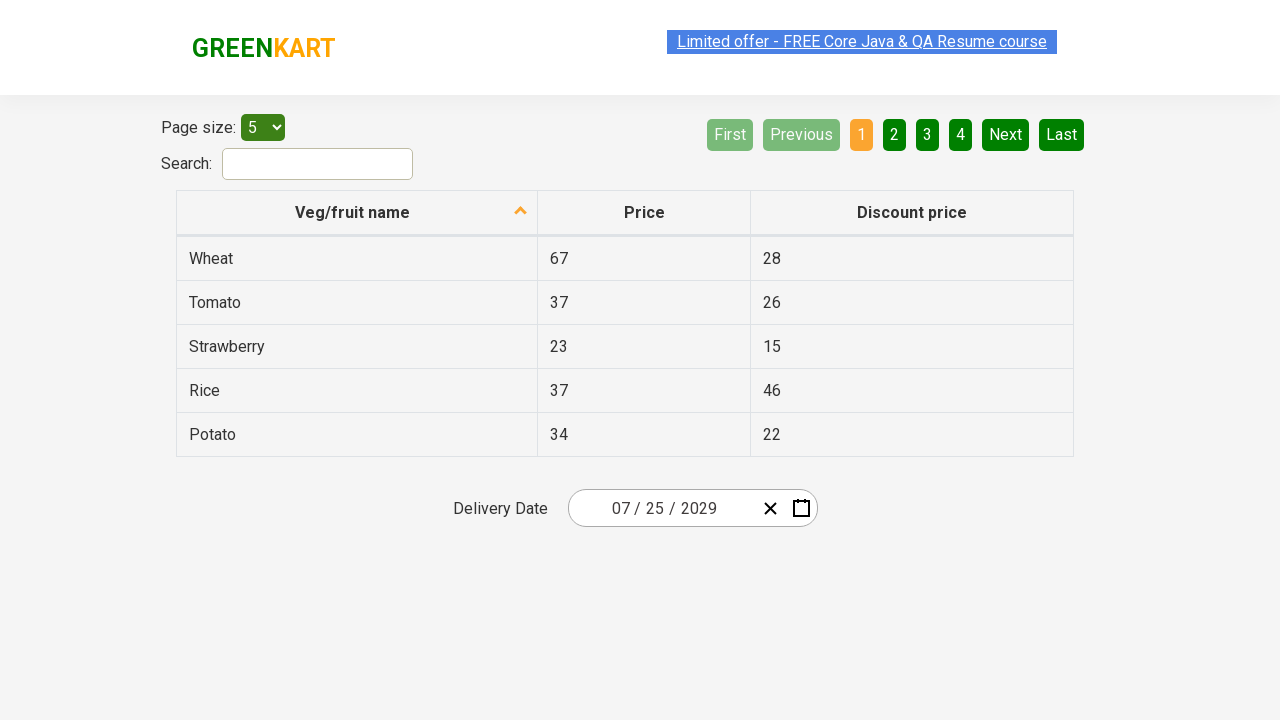

Verified year is '2029'
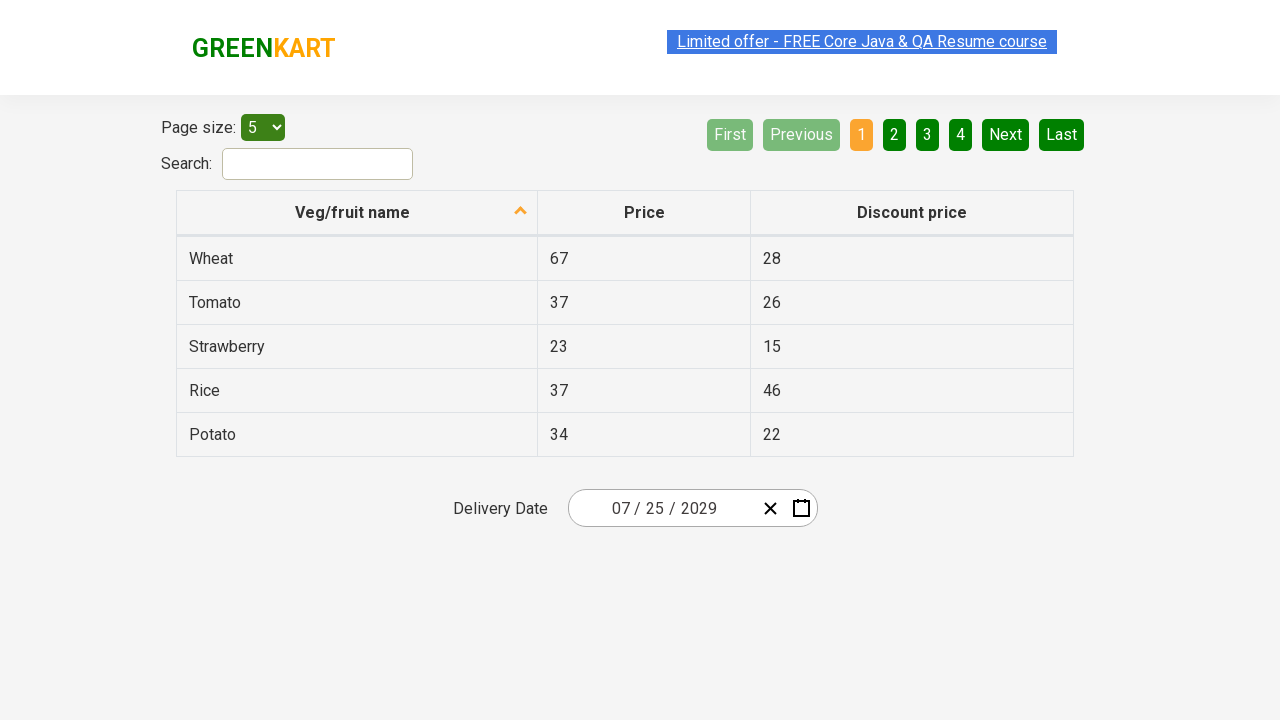

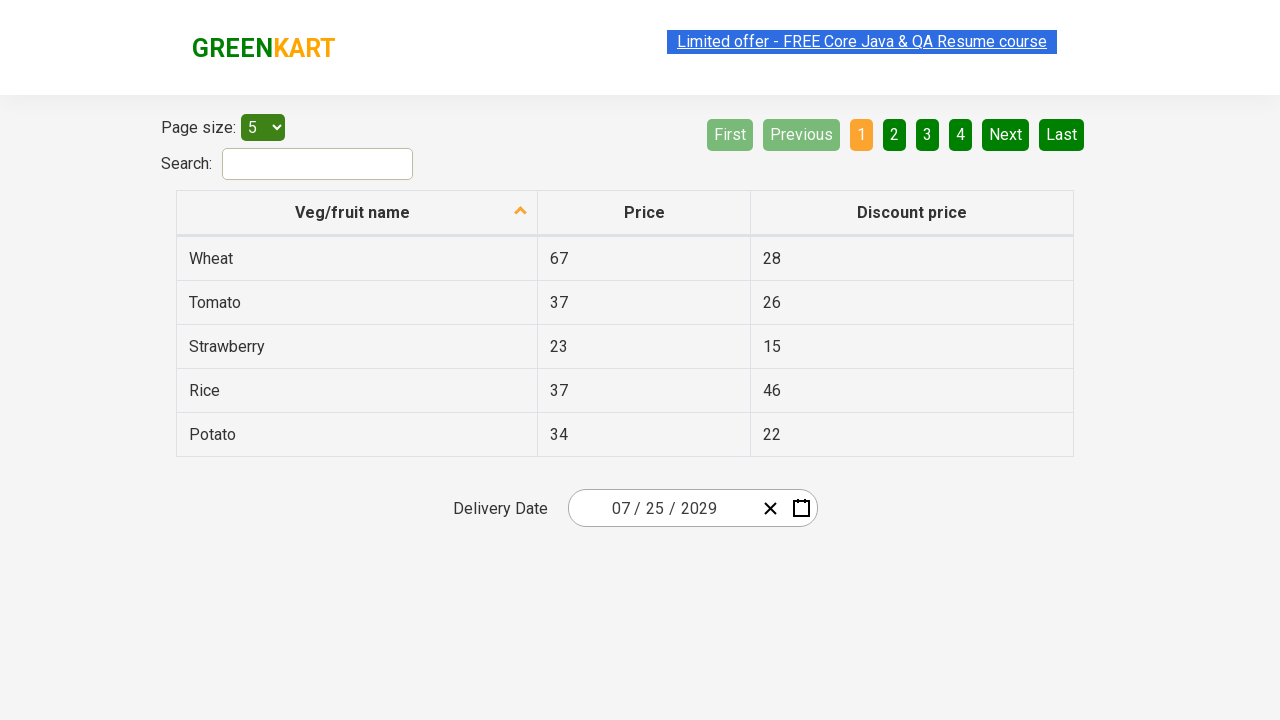